Tests retrieving and verifying CSS attribute values on W3Schools HTML examples page

Starting URL: https://www.w3schools.com/html/html_examples.asp

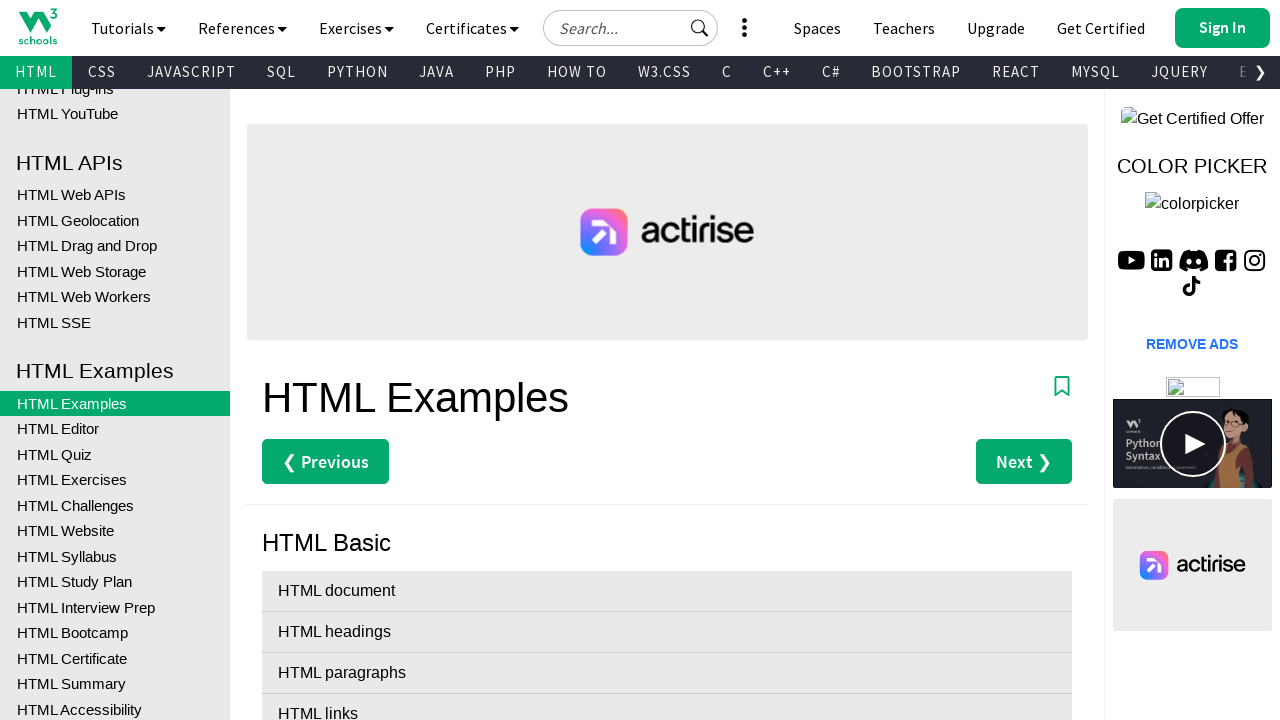

Navigated to W3Schools HTML examples page
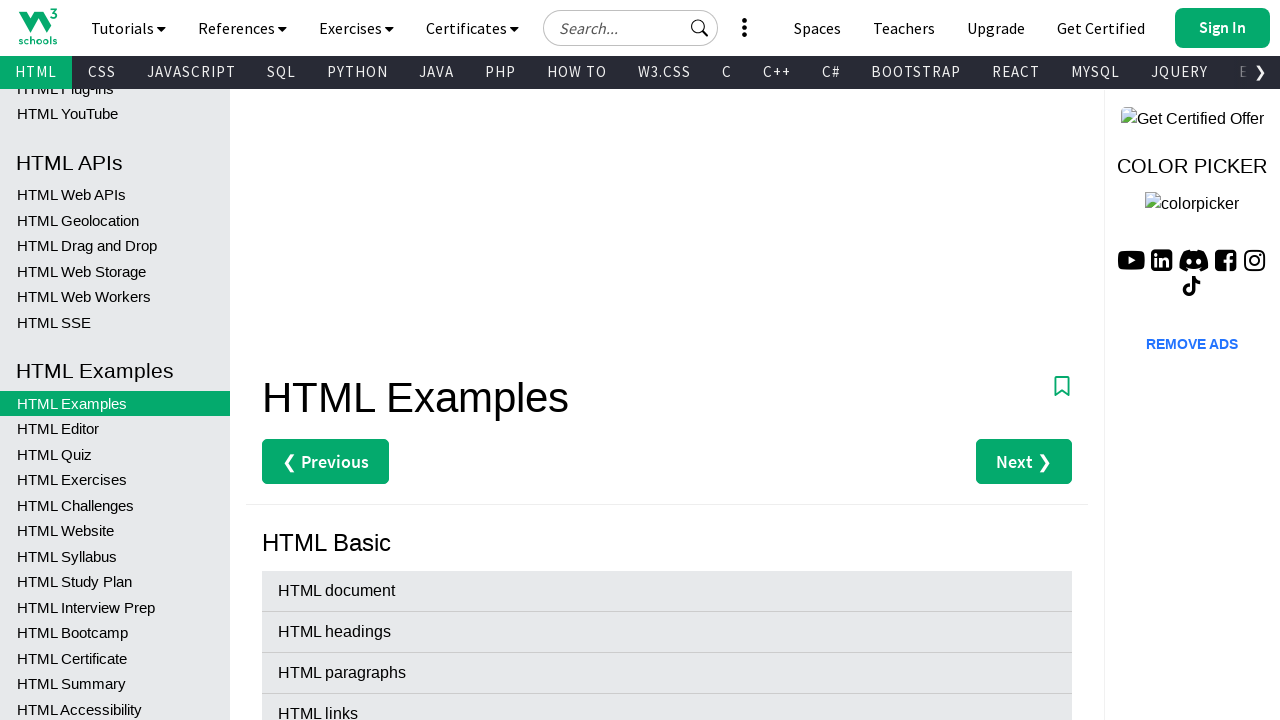

Located element with id 'googleSearch'
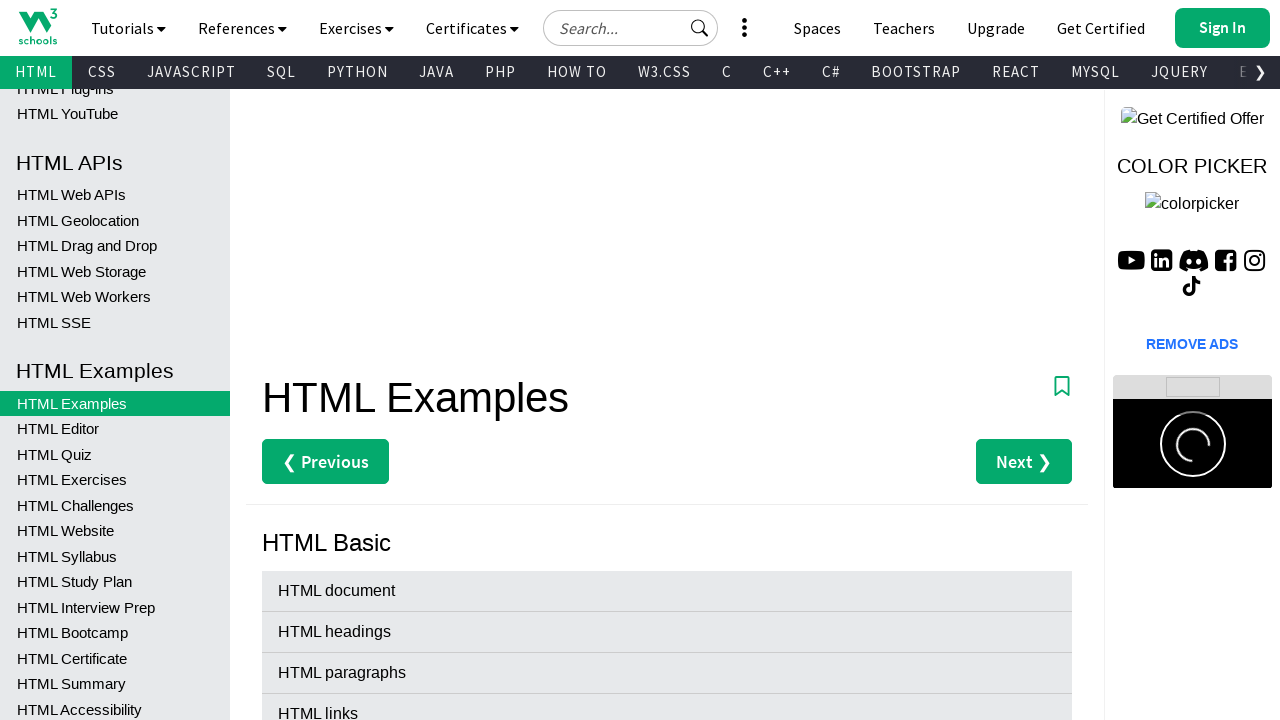

Retrieved CSS display attribute value: block
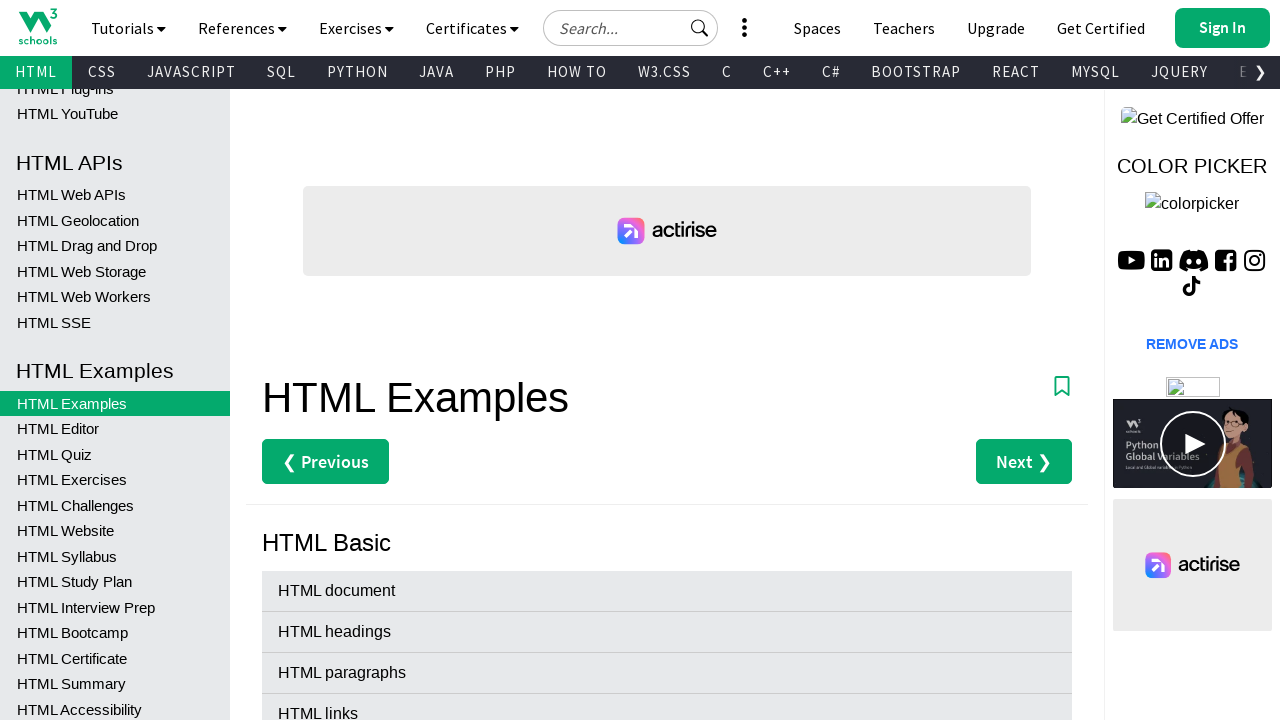

Verified CSS display value equals 'block'
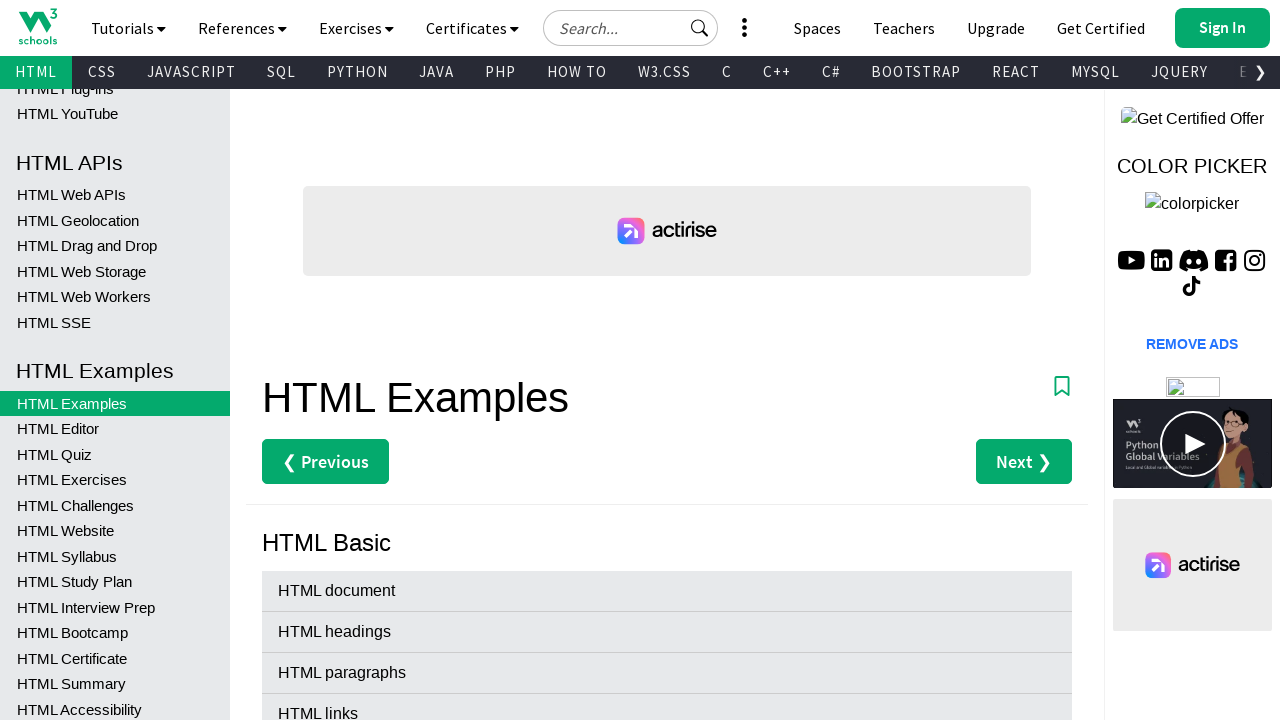

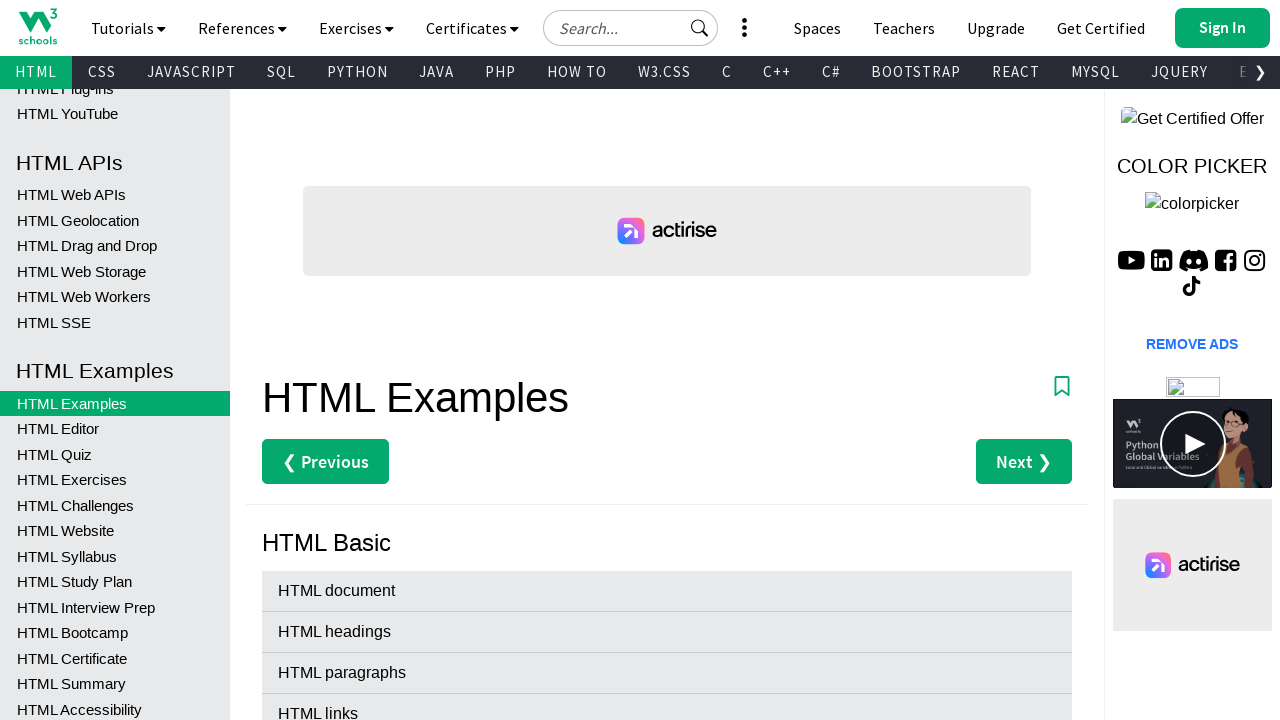